Tests different click interactions including right-click context menu and double-click functionality on button elements

Starting URL: https://demoapps.qspiders.com/ui/button?sublist=0

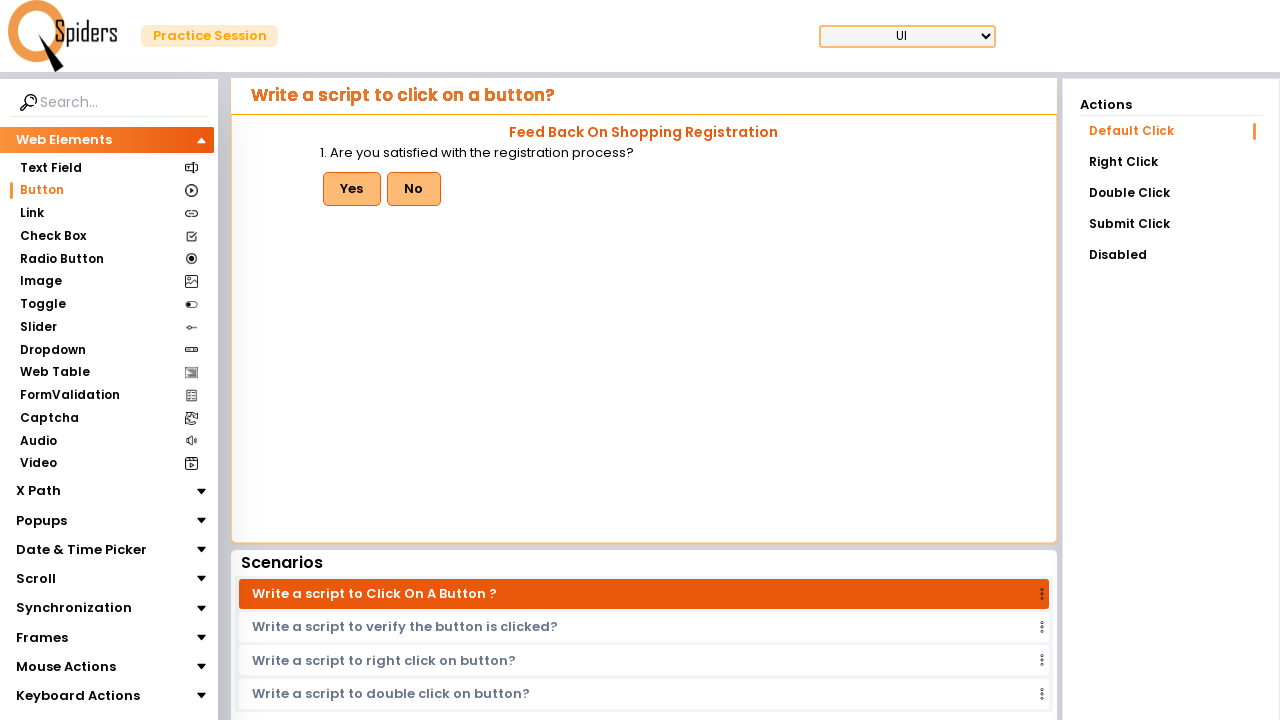

Clicked on 'Right Click' link to navigate to right-click test section at (1171, 162) on text='Right Click'
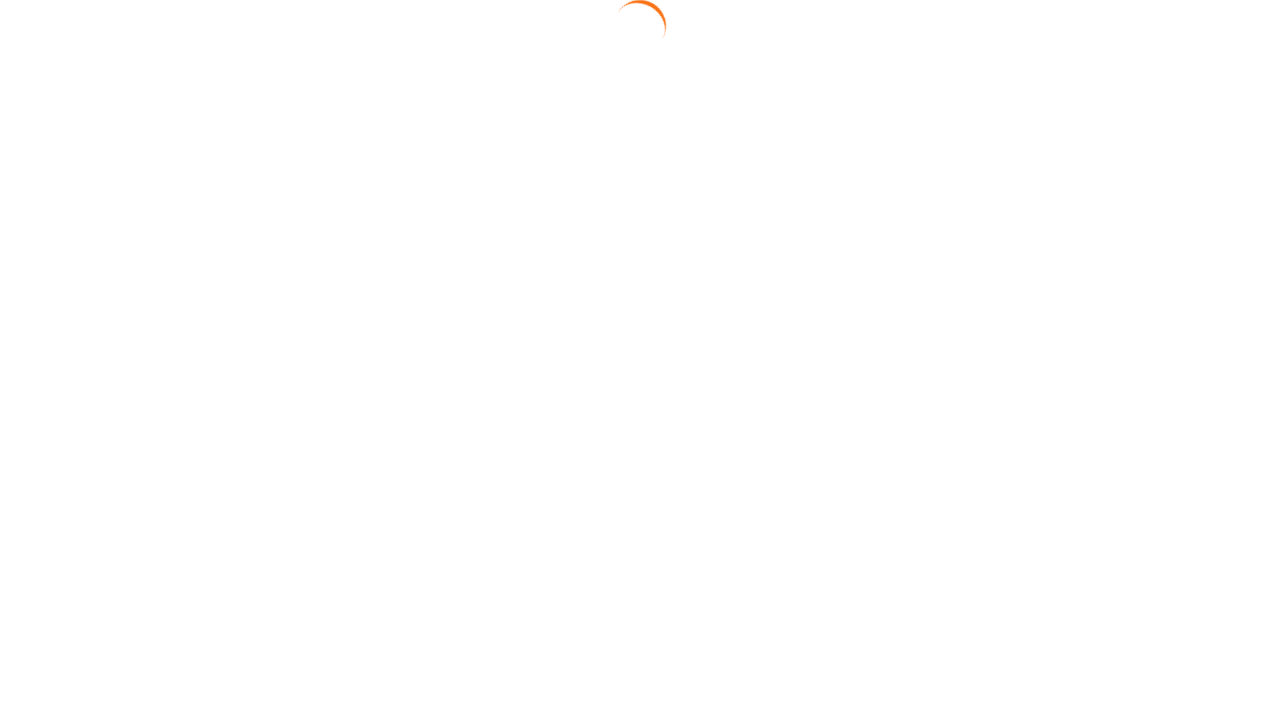

Right-clicked on 'Right Click' button to open context menu at (378, 189) on xpath=(//button[text()='Right Click'])[1]
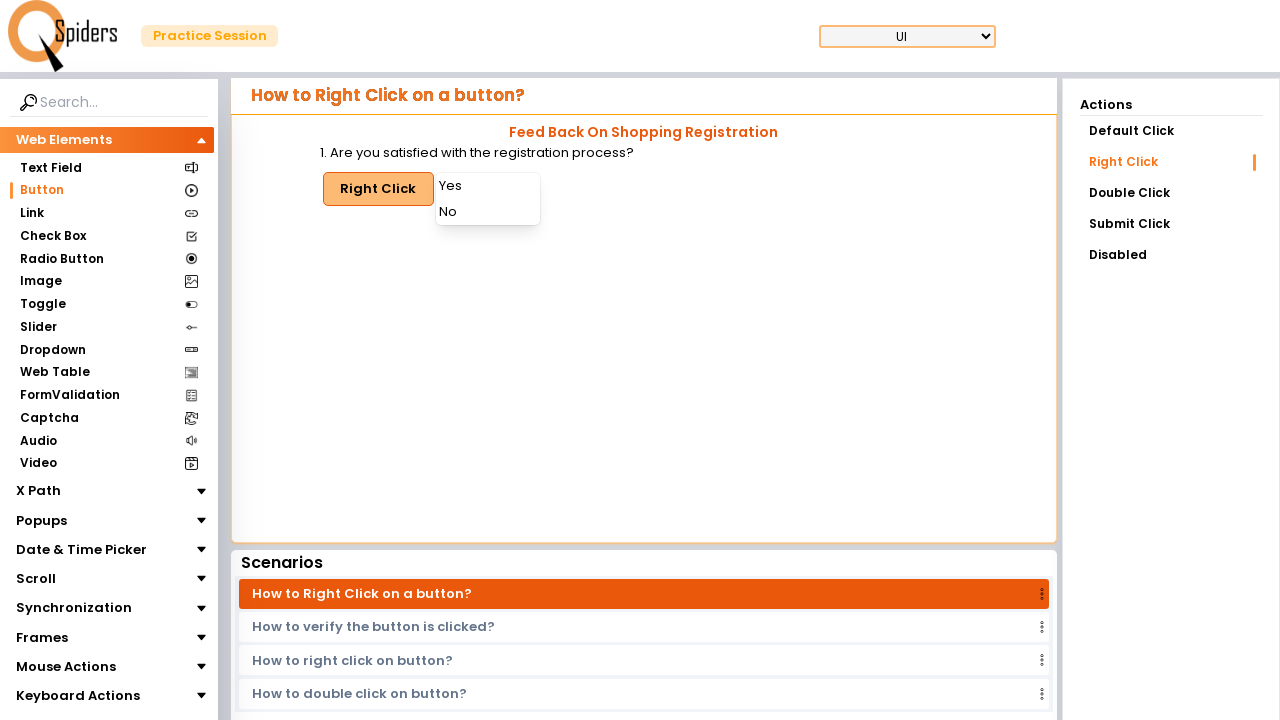

Clicked 'Yes' option from right-click context menu at (488, 186) on text='Yes'
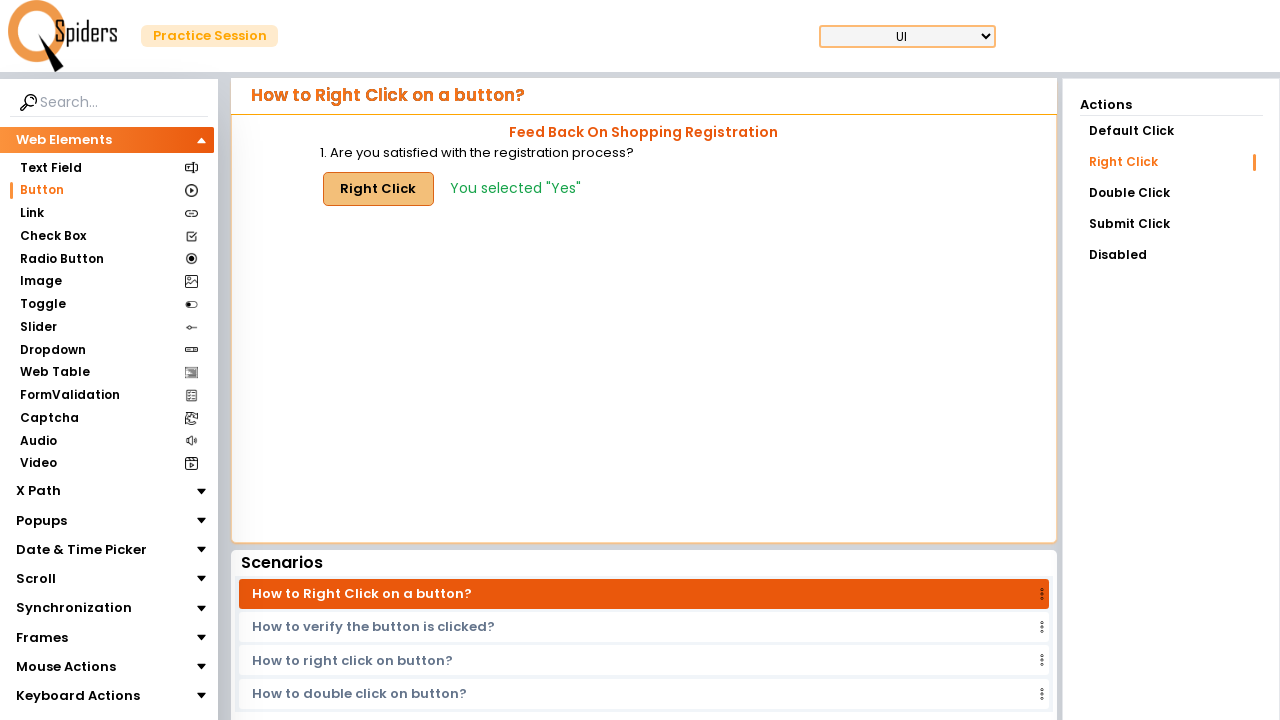

Clicked on 'Double Click' link to navigate to double-click test section at (1171, 193) on text='Double Click'
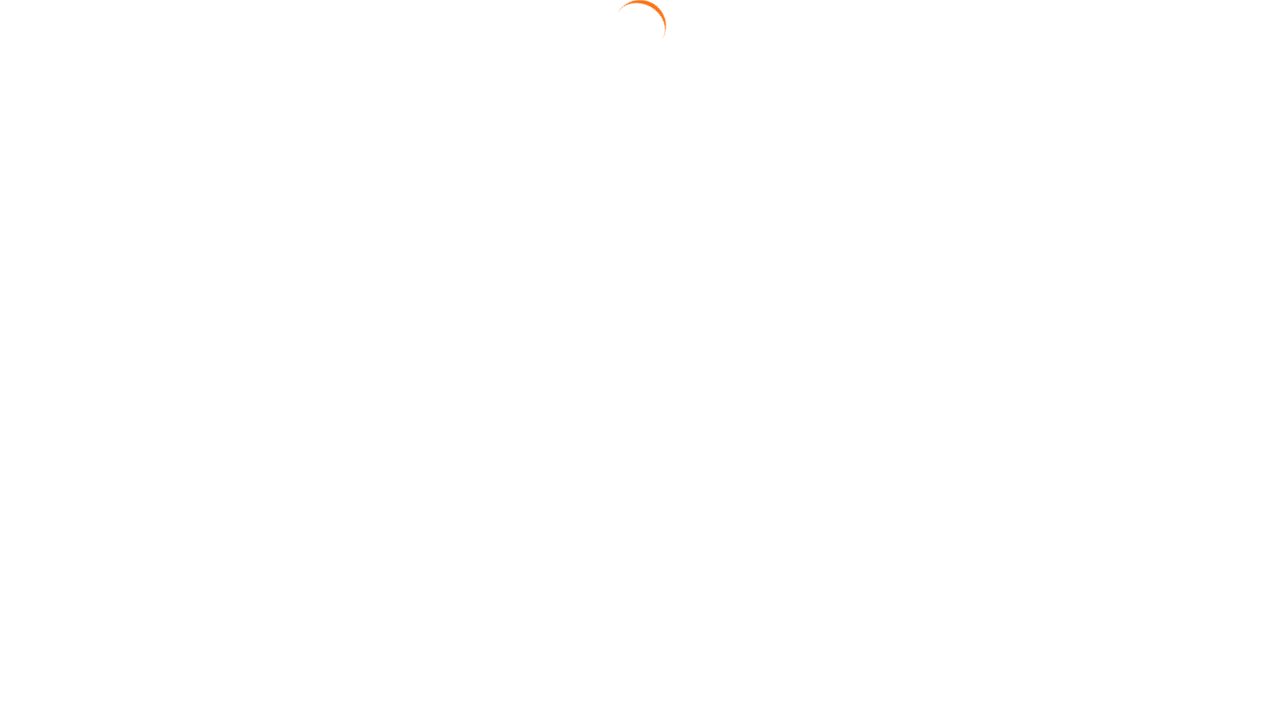

Double-clicked on 'Yes' button to trigger double-click functionality at (352, 189) on xpath=(//button[text()='Yes'])[1]
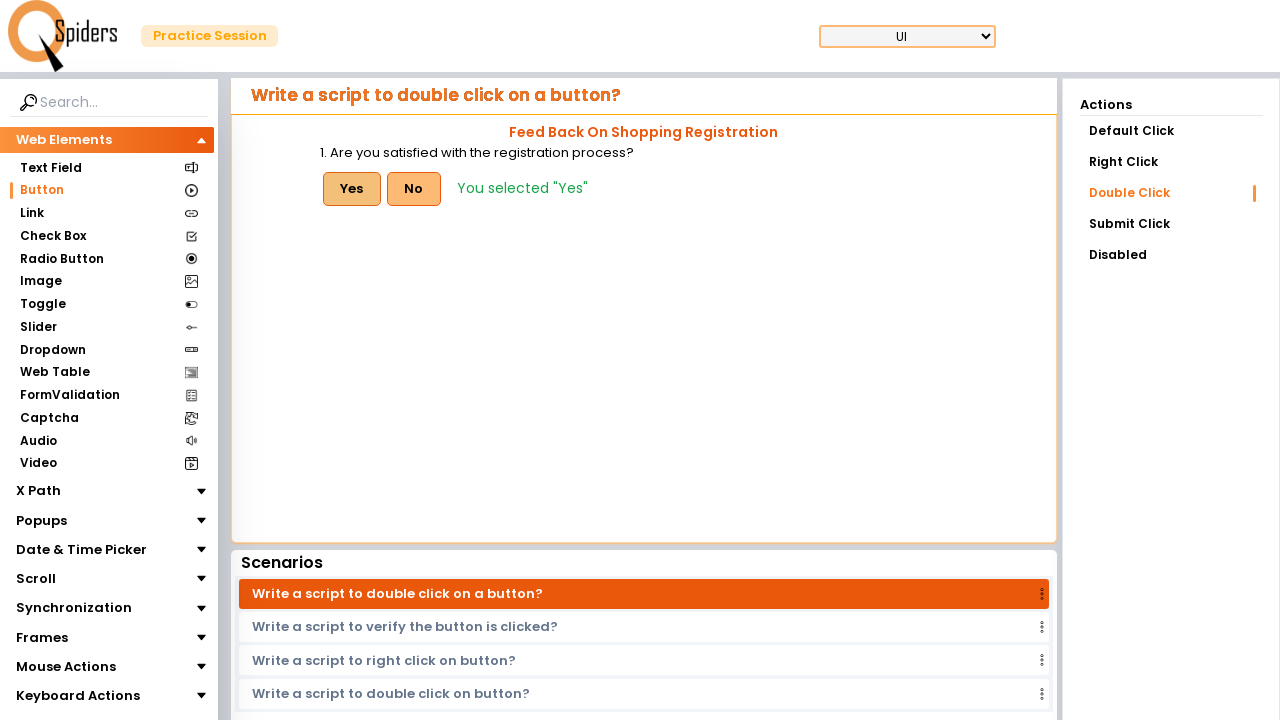

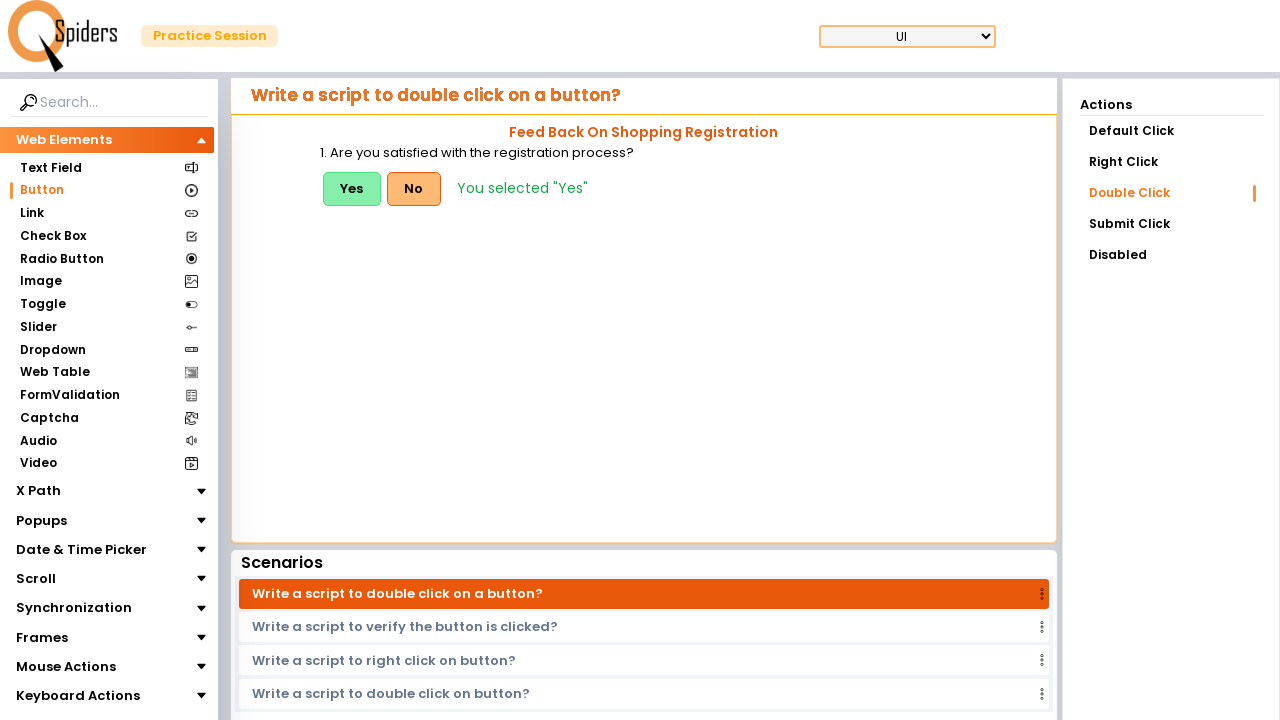